Tests checkbox functionality in a web table by checking all checkboxes and verifying they become checked

Starting URL: https://practice.cydeo.com/web-tables

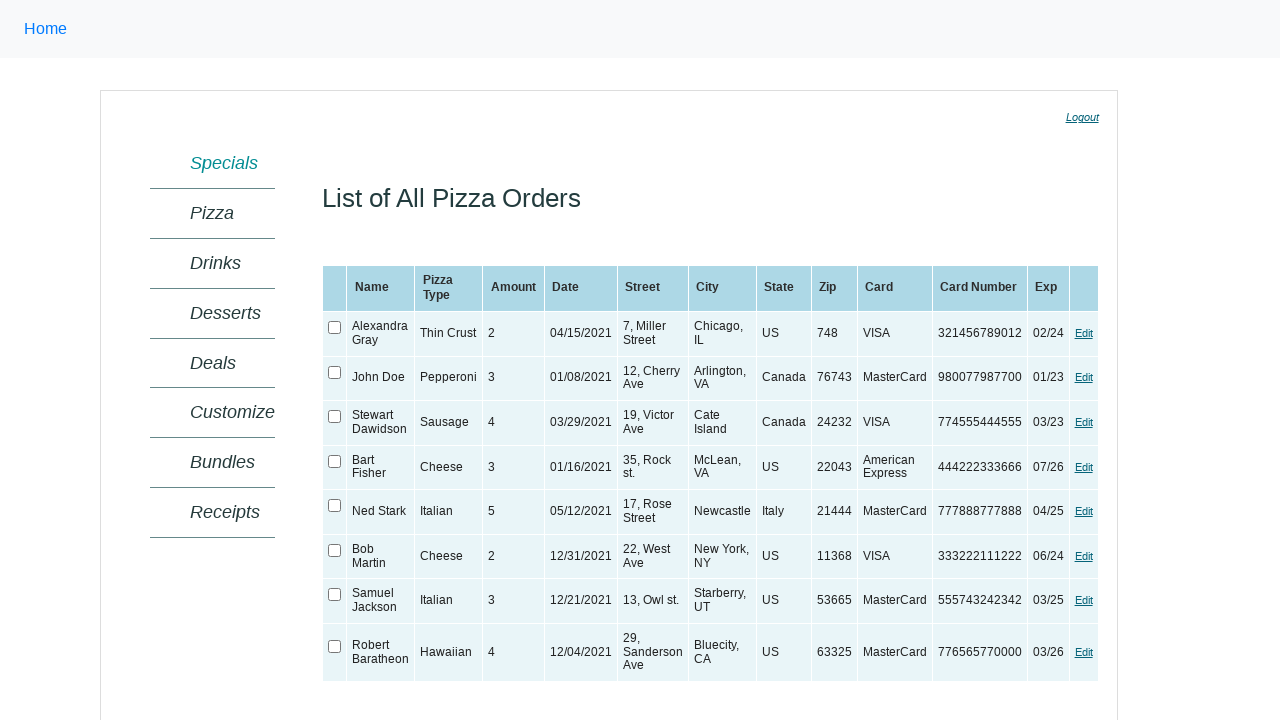

Navigated to Web Table Practice page
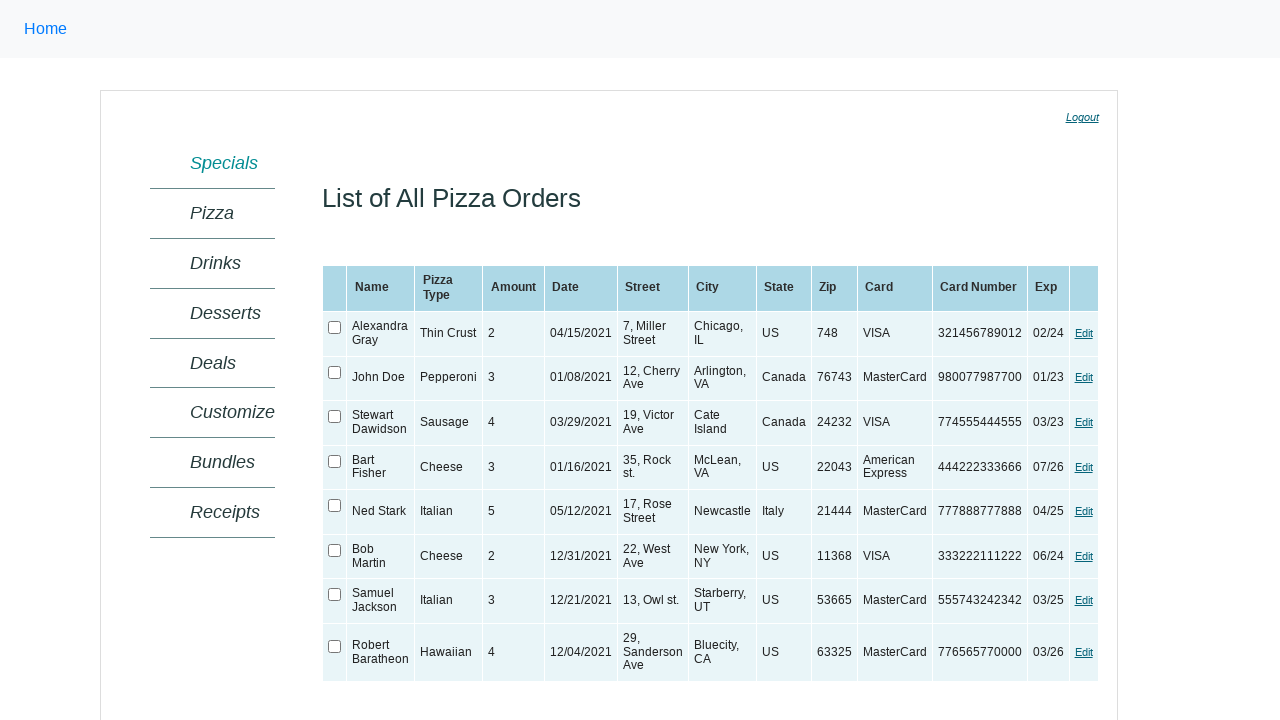

Located the web table element
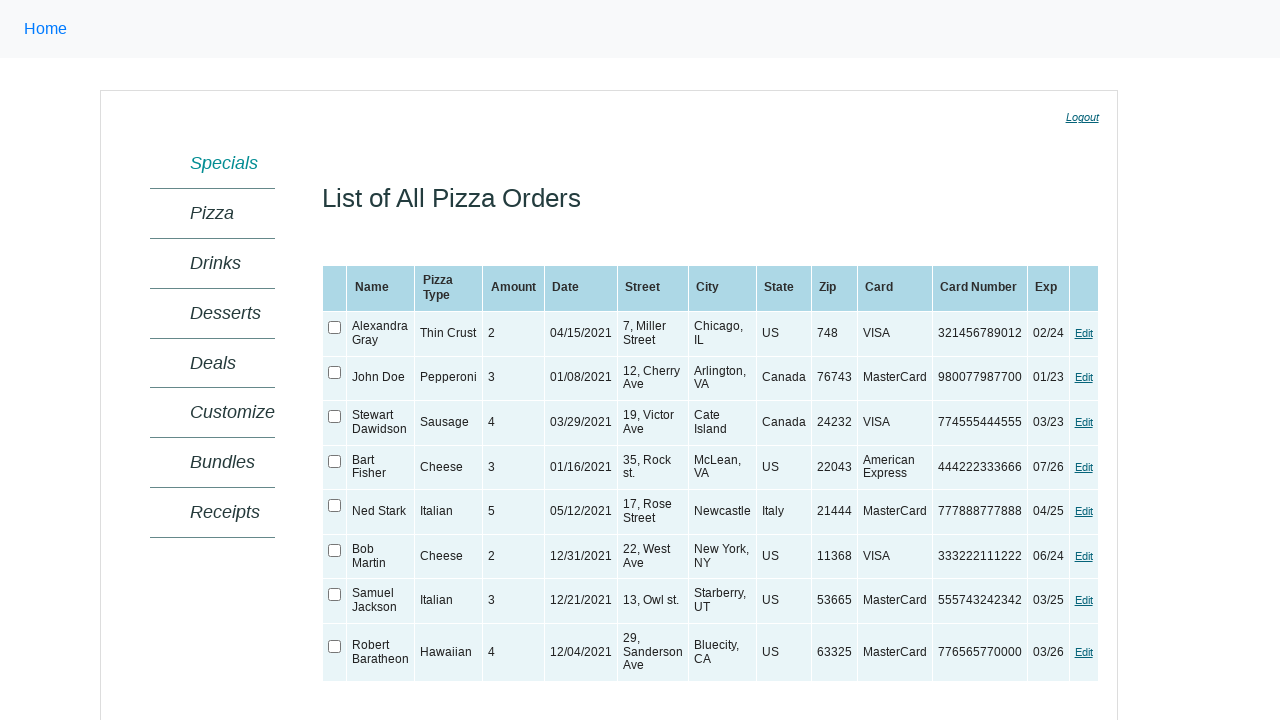

Web table became visible
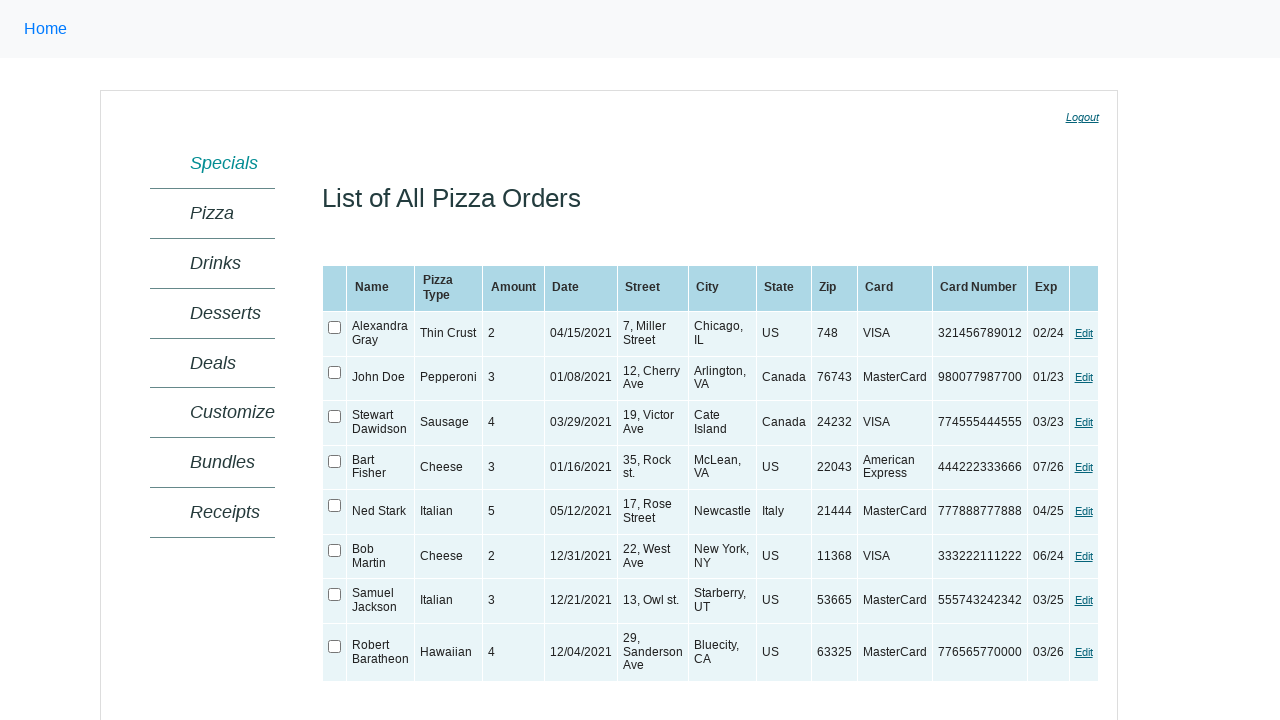

Retrieved all checkboxes from the table
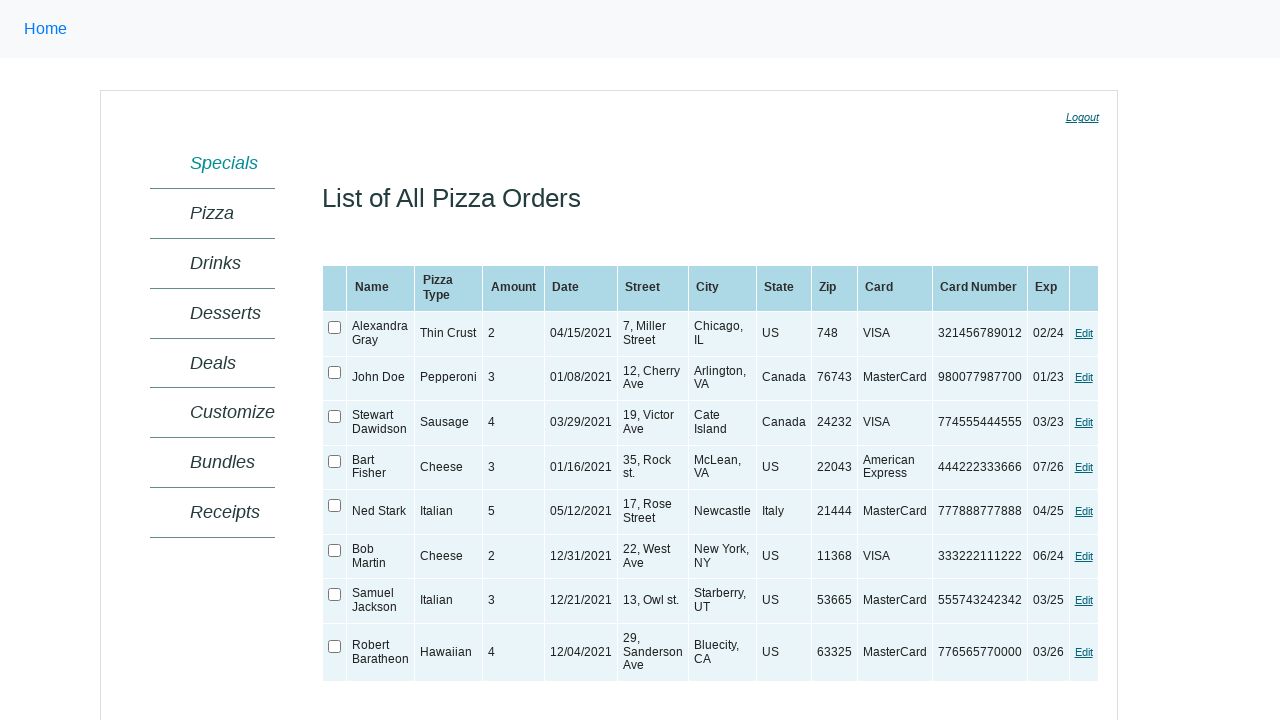

Checked a checkbox in the table at (335, 328) on xpath=//table[@id='ctl00_MainContent_orderGrid'] >> xpath=//input[@type='checkbo
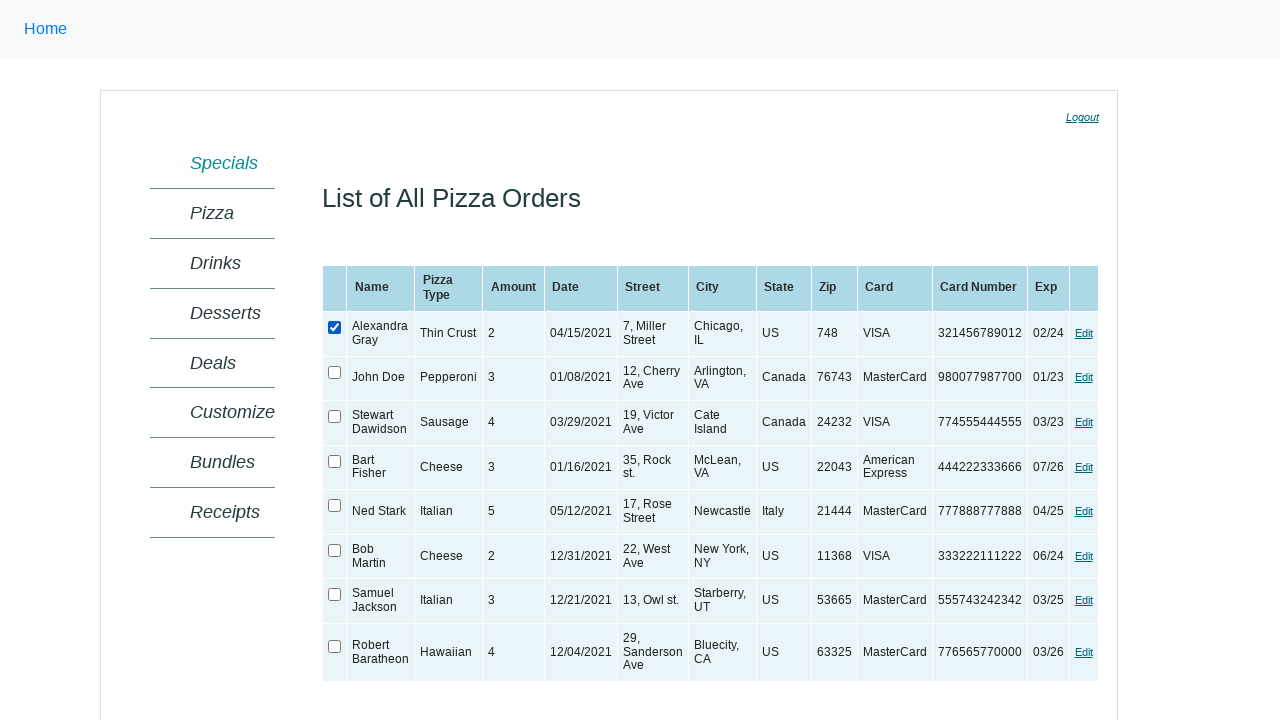

Verified checkbox is checked
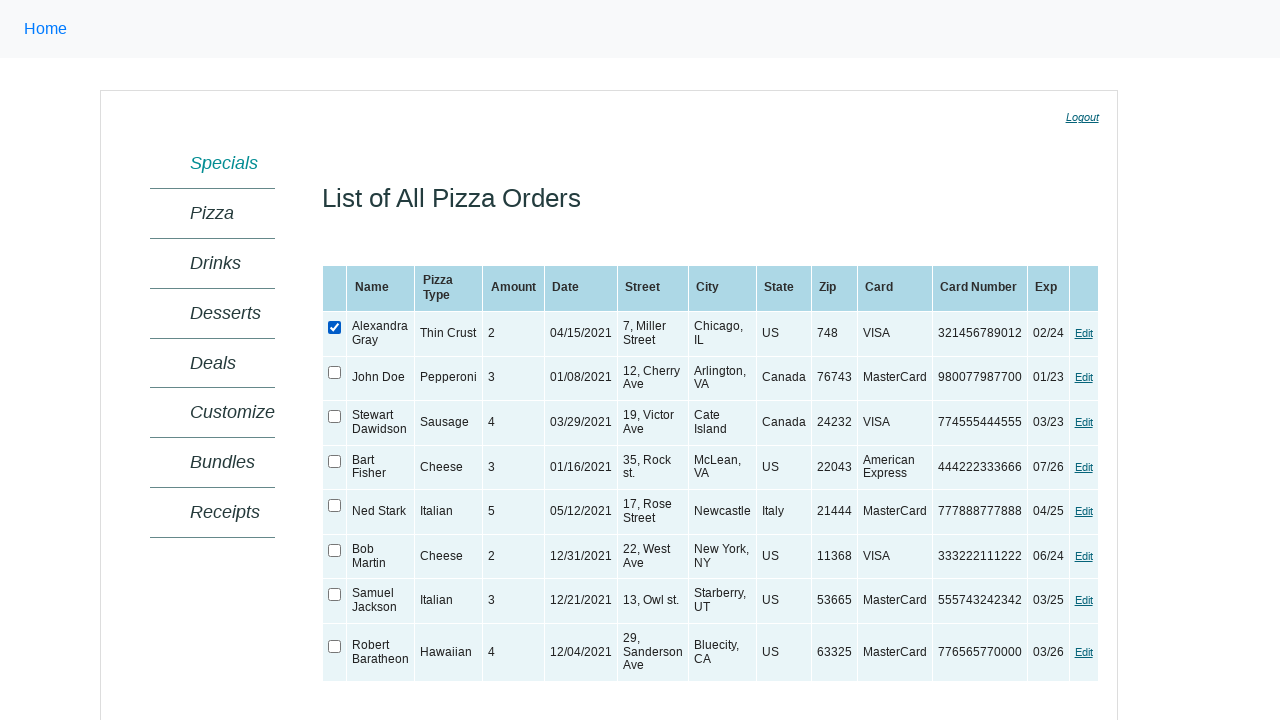

Checked a checkbox in the table at (335, 372) on xpath=//table[@id='ctl00_MainContent_orderGrid'] >> xpath=//input[@type='checkbo
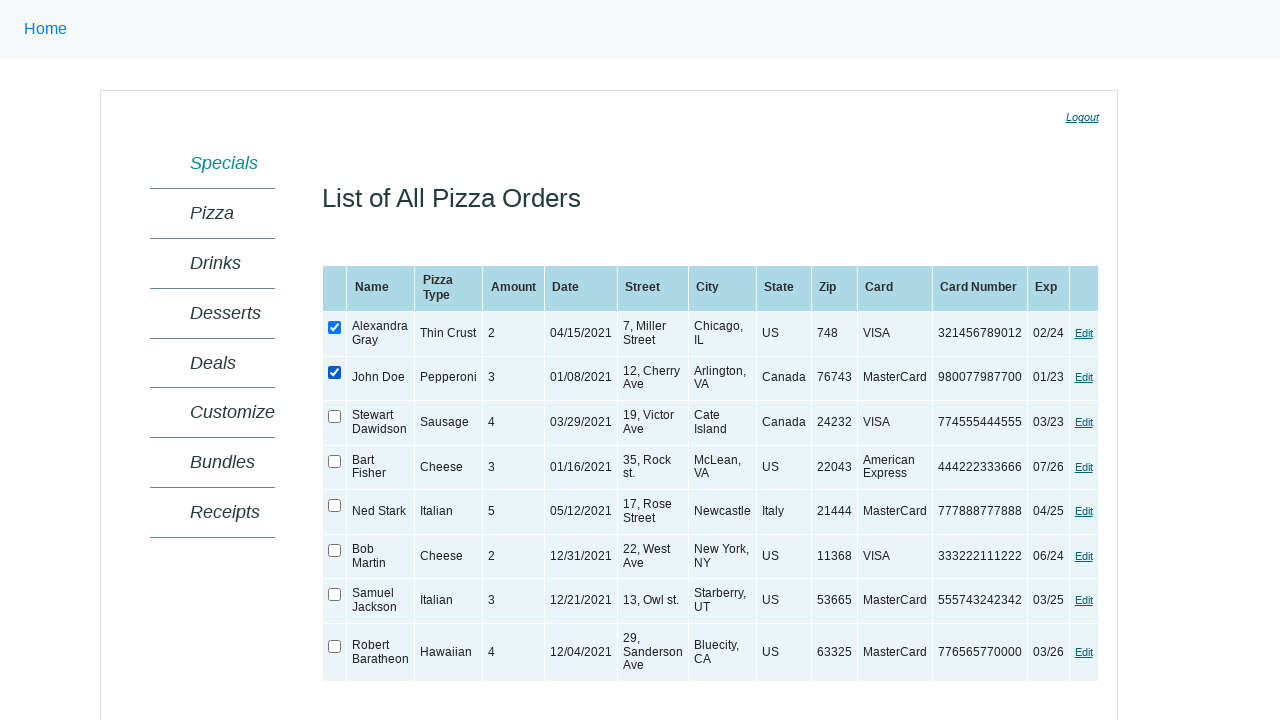

Verified checkbox is checked
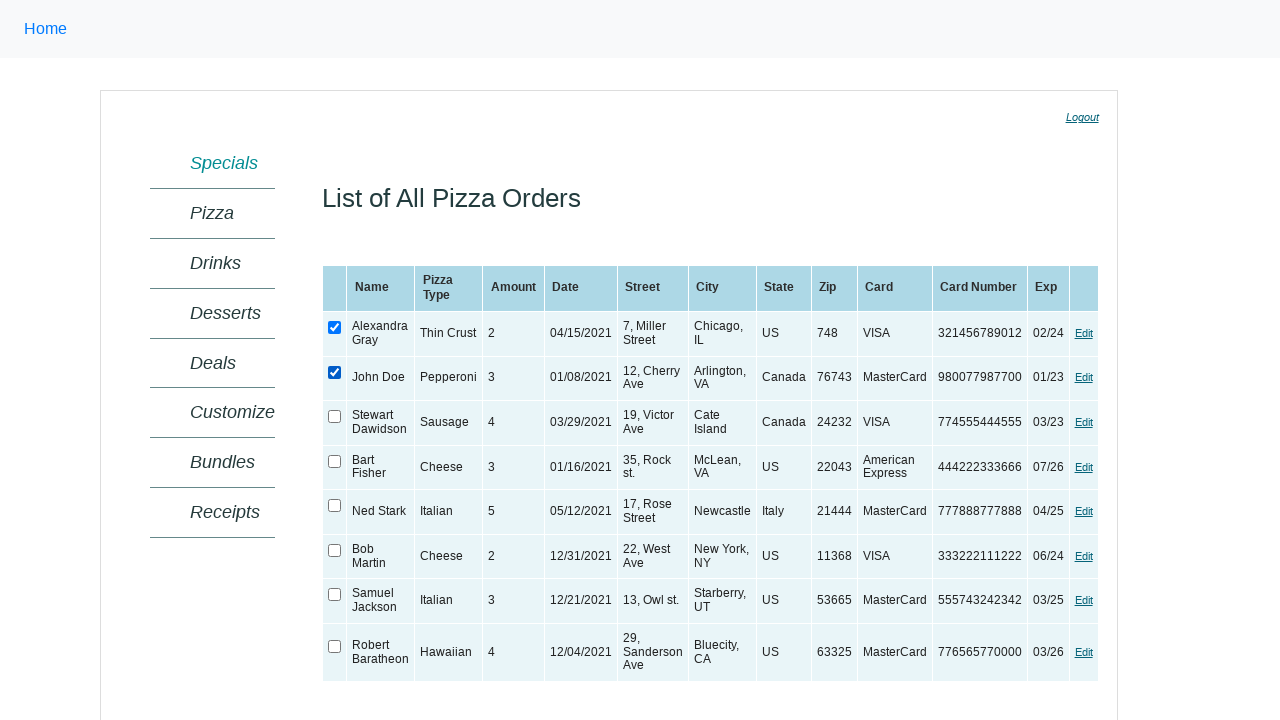

Checked a checkbox in the table at (335, 417) on xpath=//table[@id='ctl00_MainContent_orderGrid'] >> xpath=//input[@type='checkbo
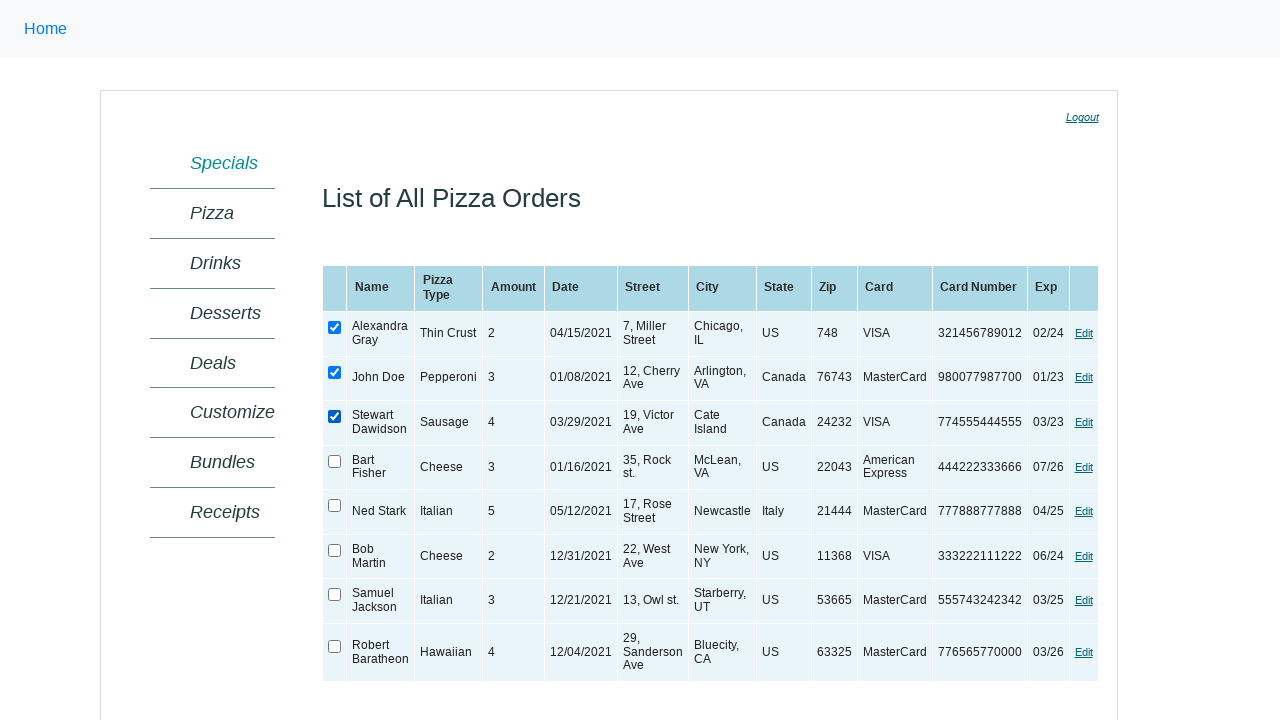

Verified checkbox is checked
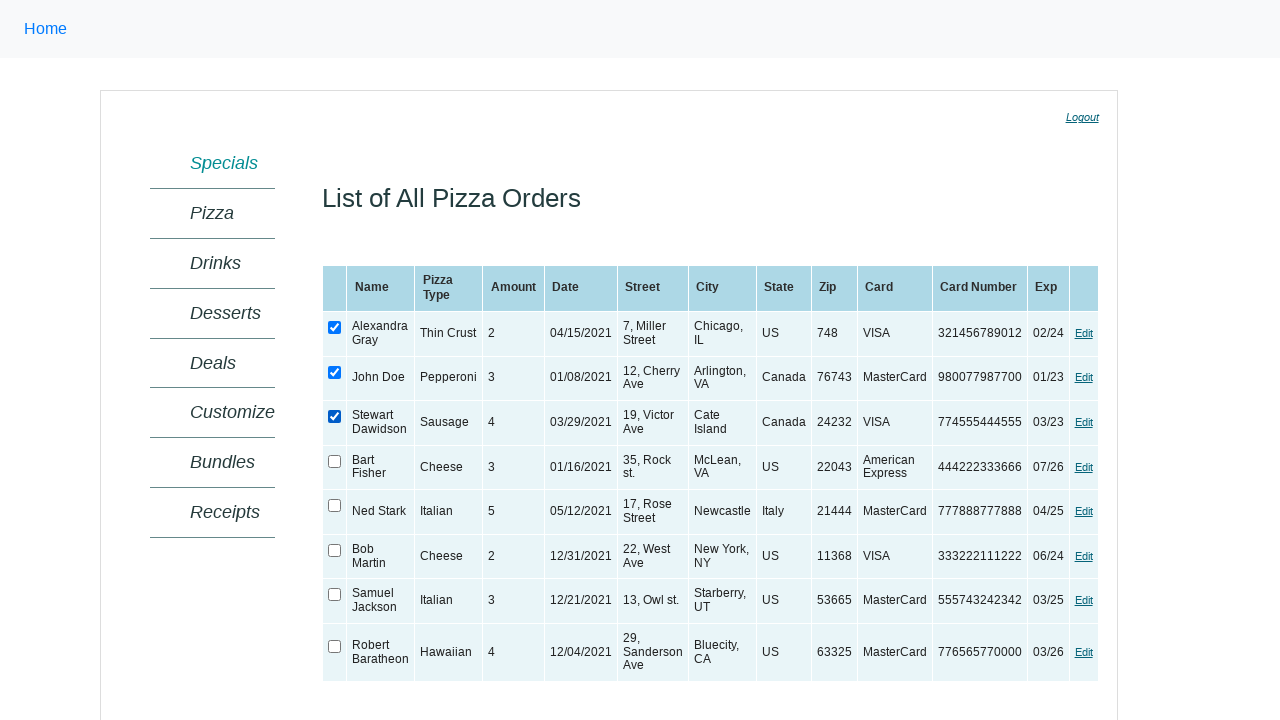

Checked a checkbox in the table at (335, 461) on xpath=//table[@id='ctl00_MainContent_orderGrid'] >> xpath=//input[@type='checkbo
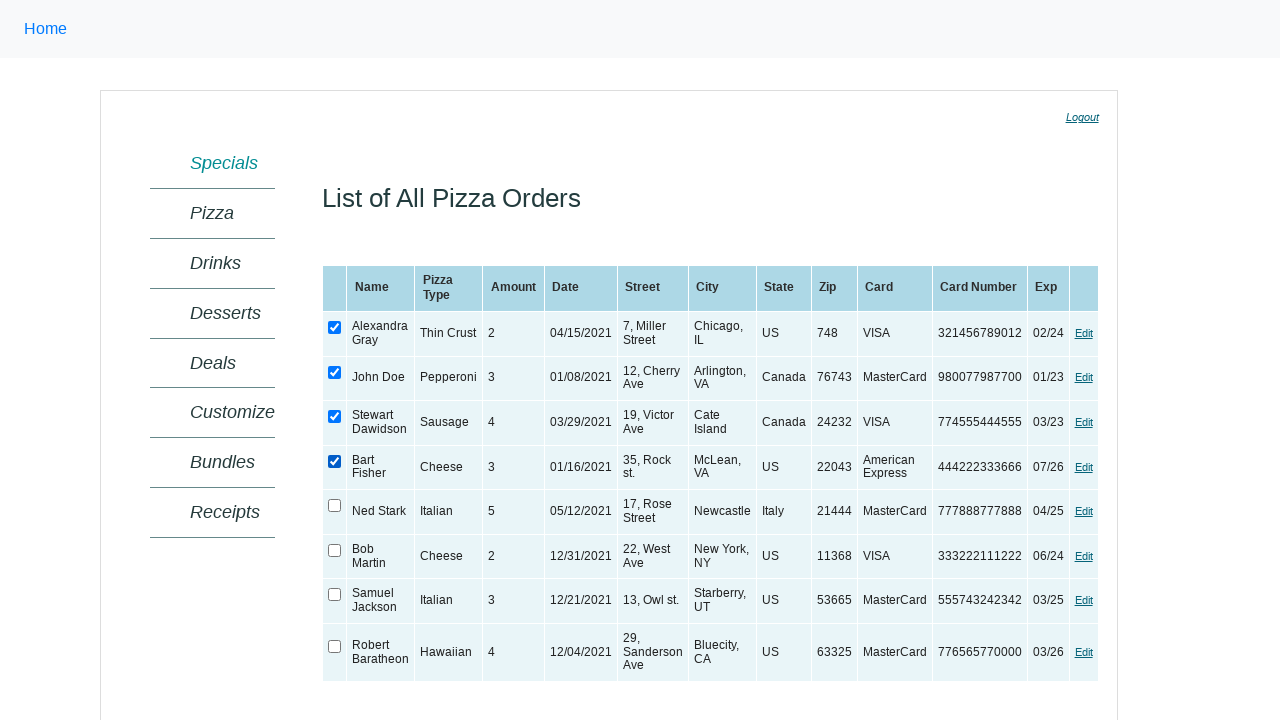

Verified checkbox is checked
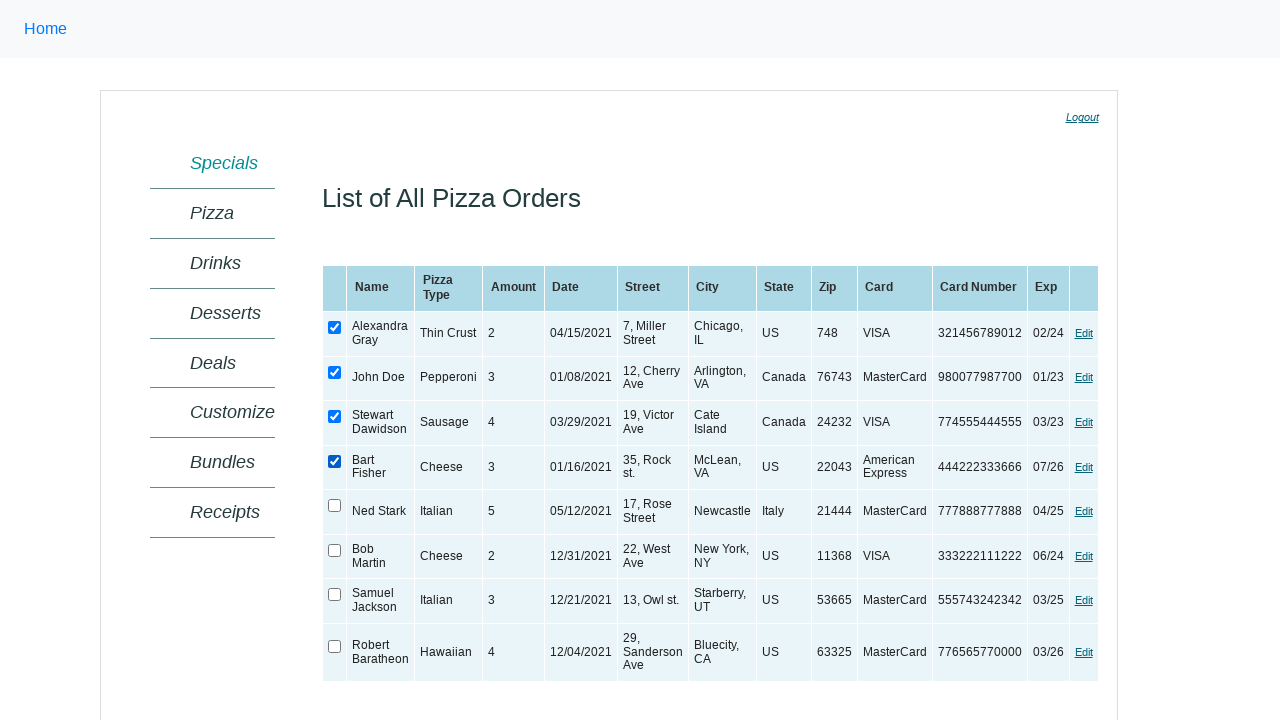

Checked a checkbox in the table at (335, 506) on xpath=//table[@id='ctl00_MainContent_orderGrid'] >> xpath=//input[@type='checkbo
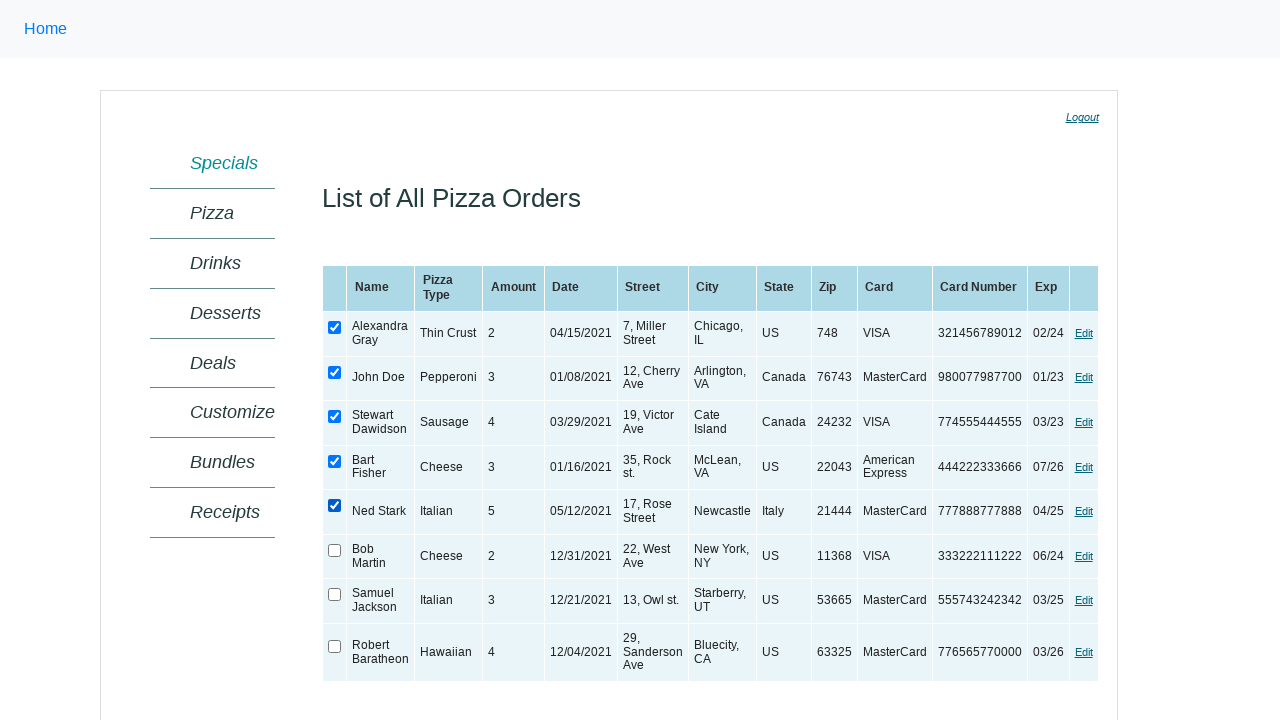

Verified checkbox is checked
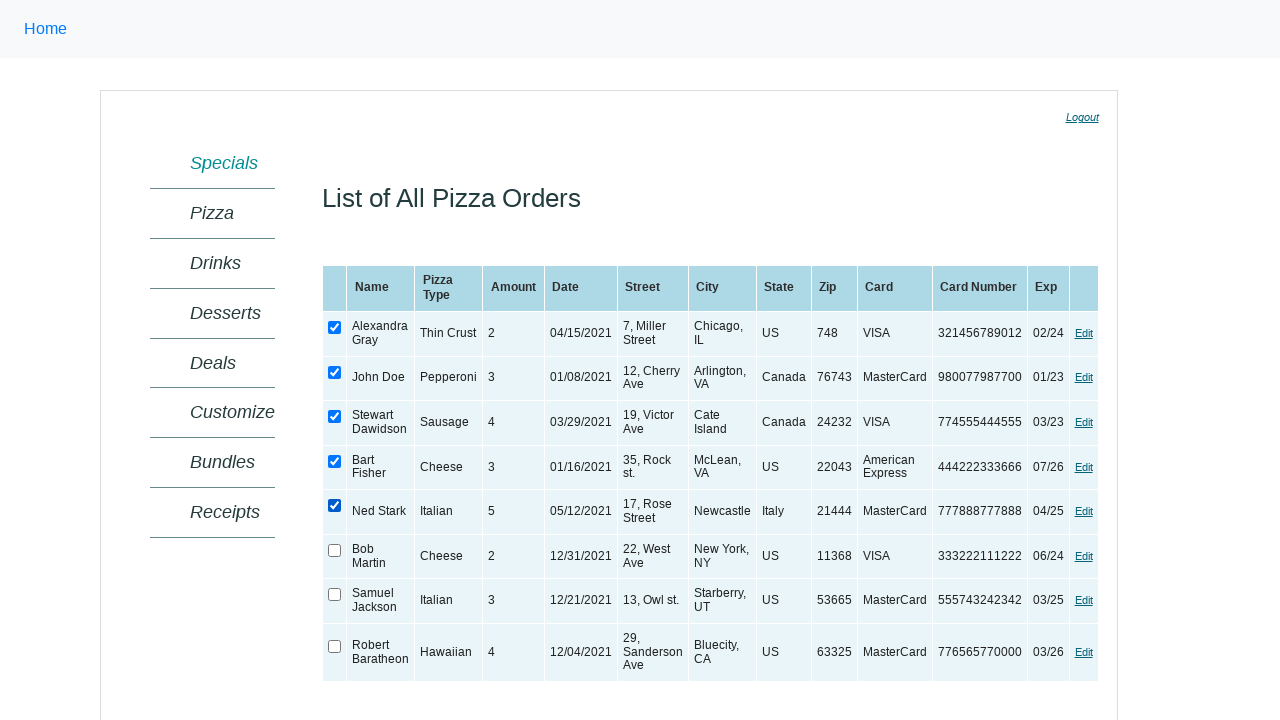

Checked a checkbox in the table at (335, 550) on xpath=//table[@id='ctl00_MainContent_orderGrid'] >> xpath=//input[@type='checkbo
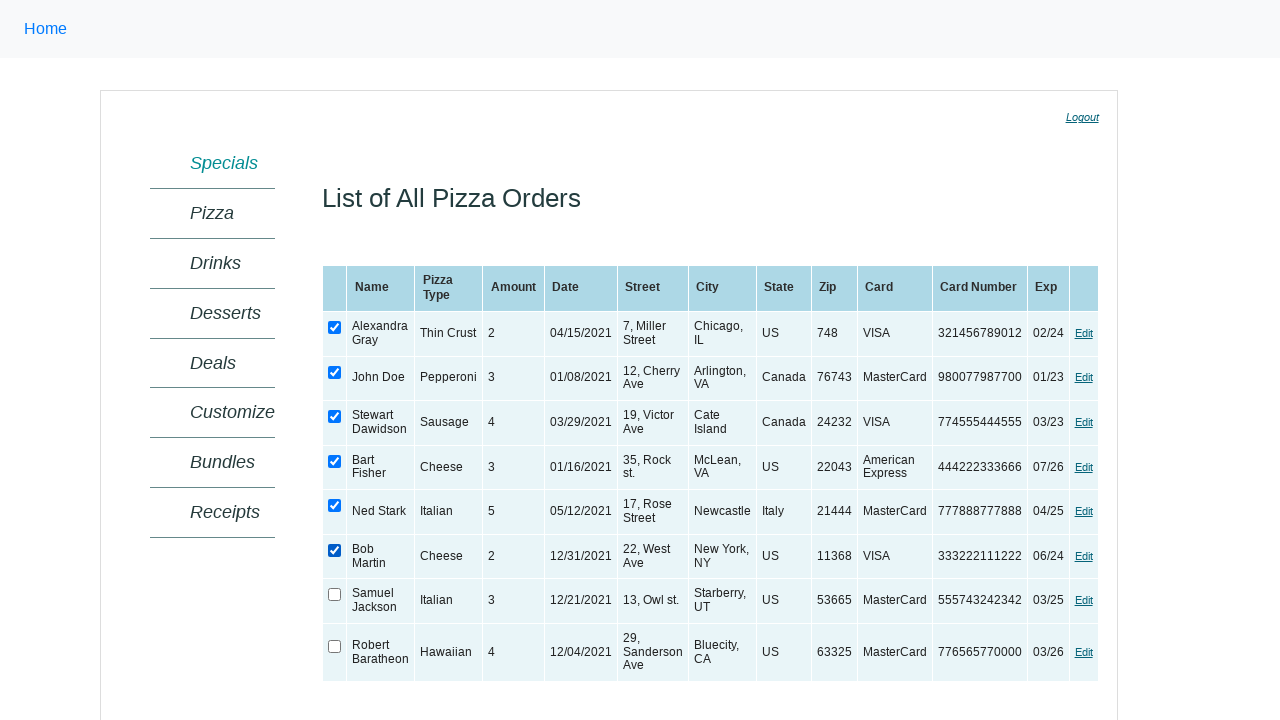

Verified checkbox is checked
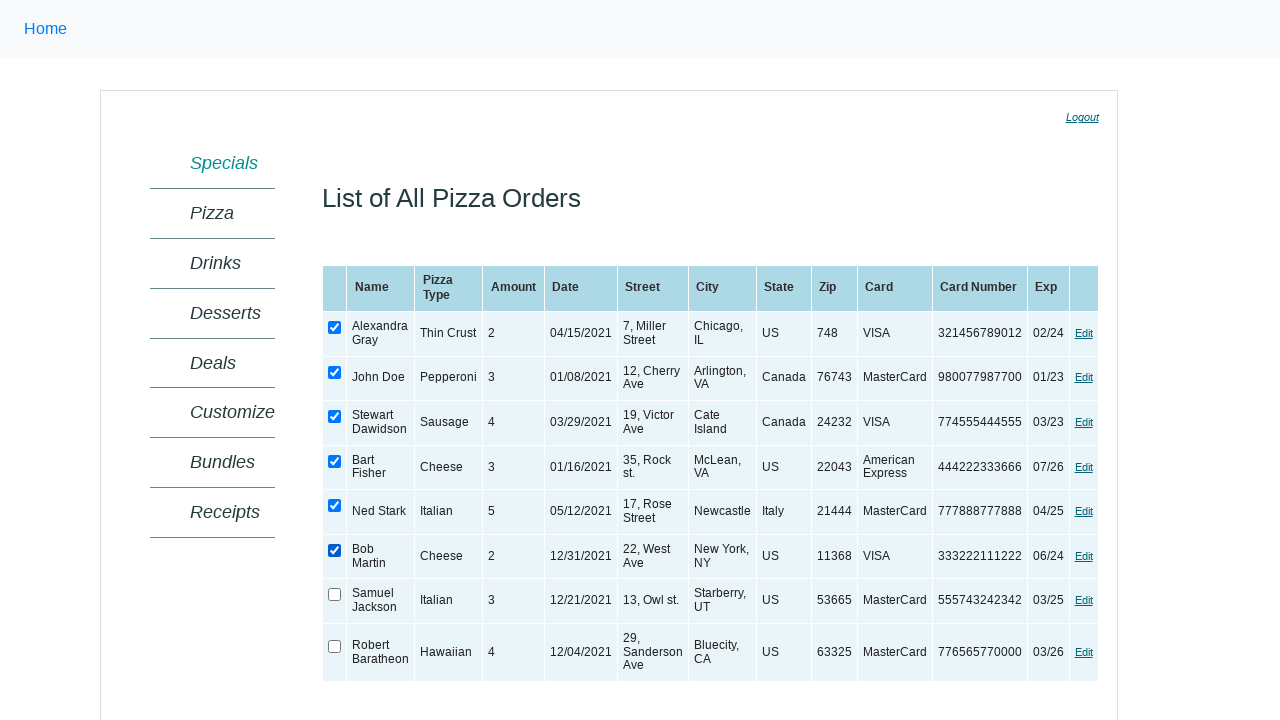

Checked a checkbox in the table at (335, 595) on xpath=//table[@id='ctl00_MainContent_orderGrid'] >> xpath=//input[@type='checkbo
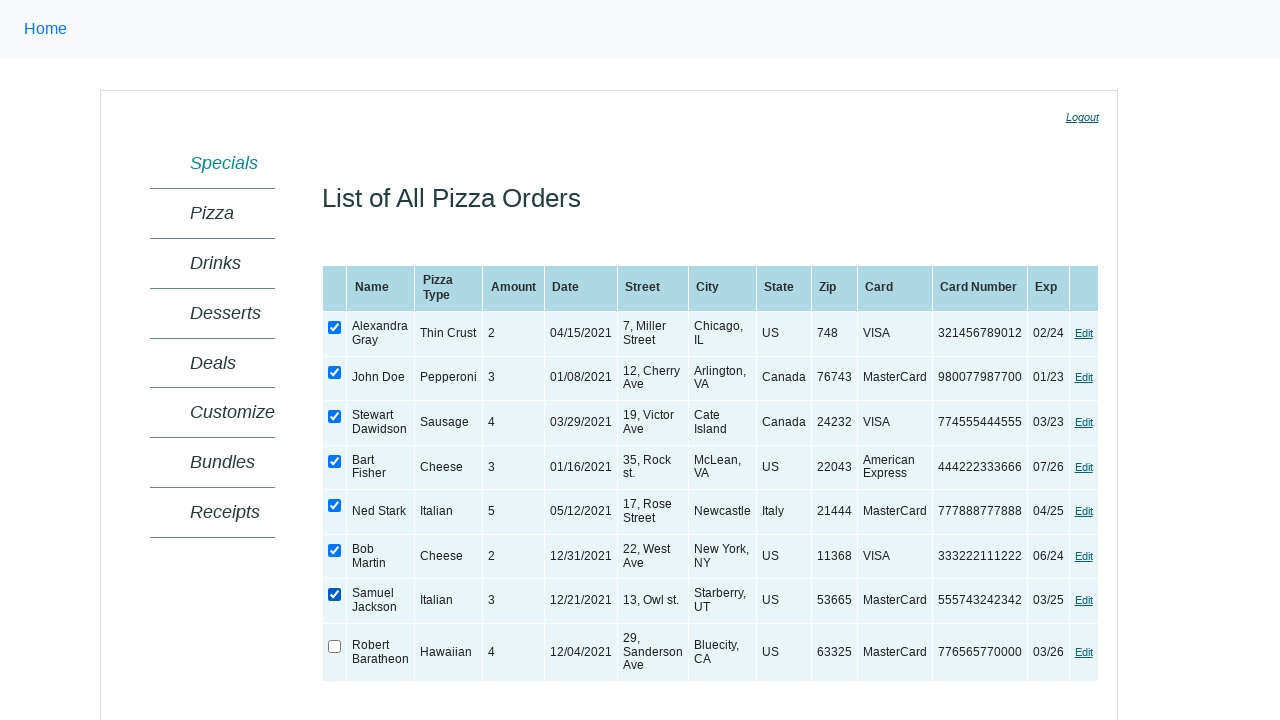

Verified checkbox is checked
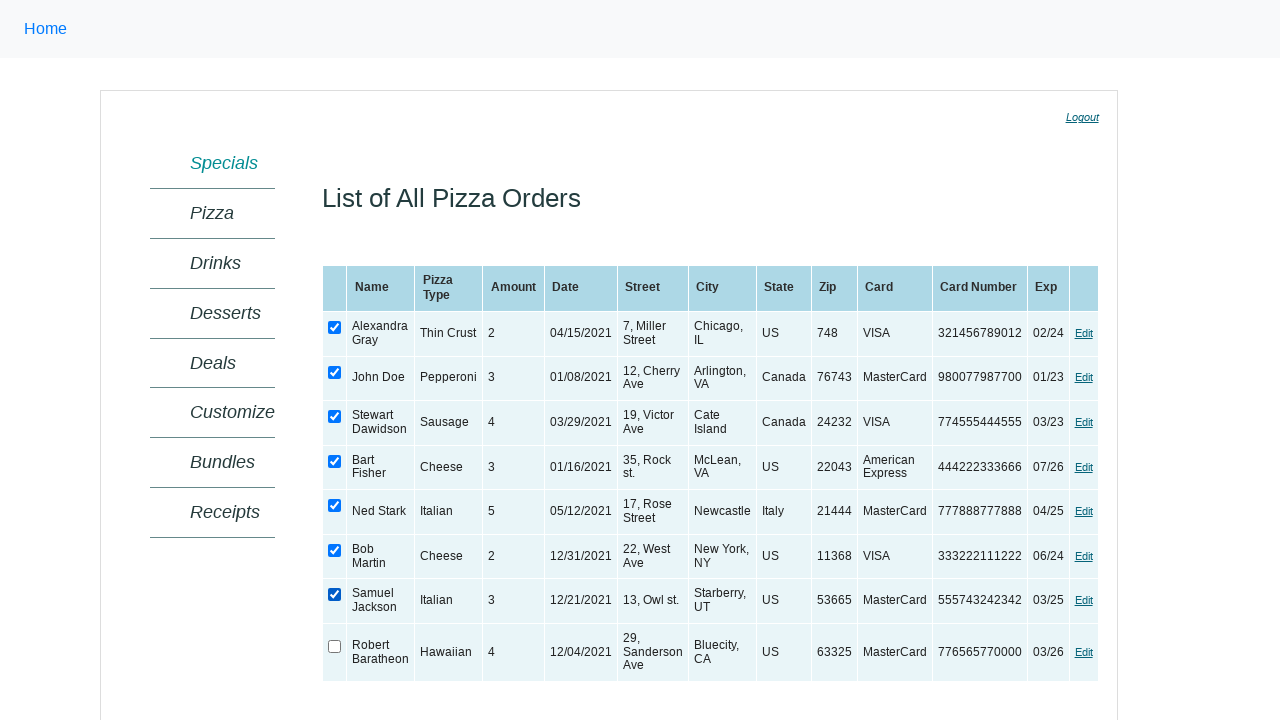

Checked a checkbox in the table at (335, 646) on xpath=//table[@id='ctl00_MainContent_orderGrid'] >> xpath=//input[@type='checkbo
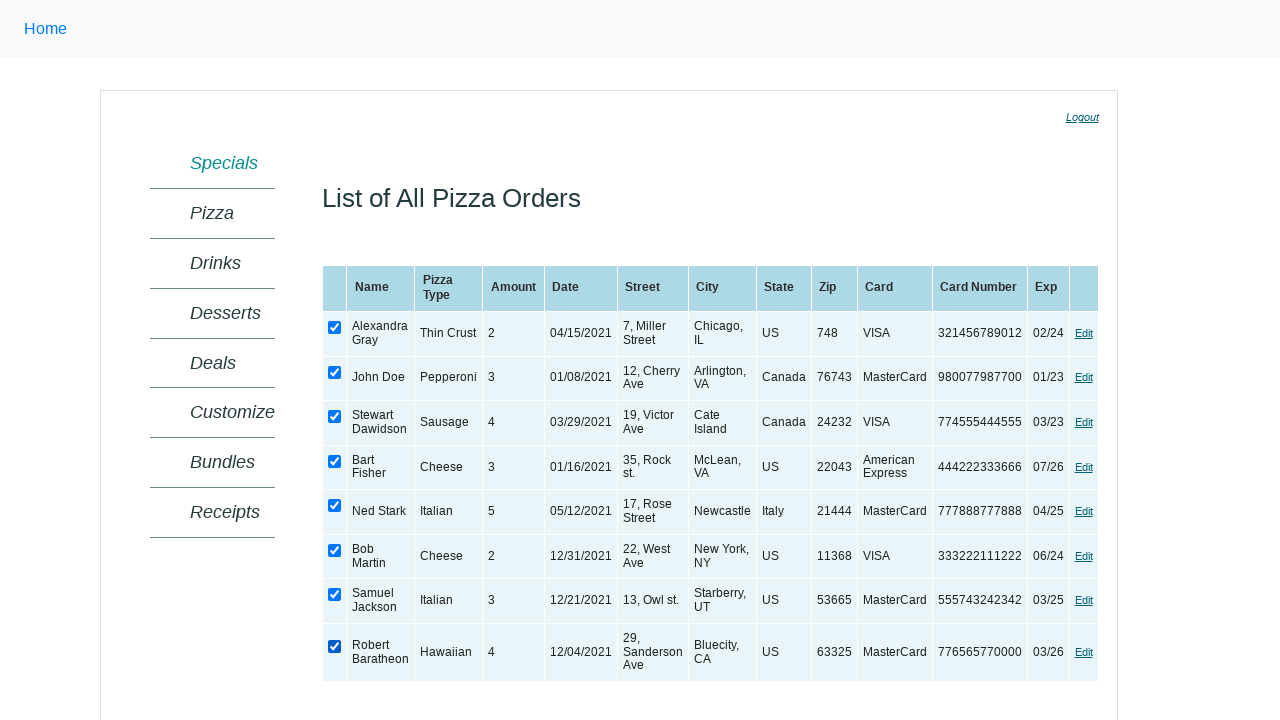

Verified checkbox is checked
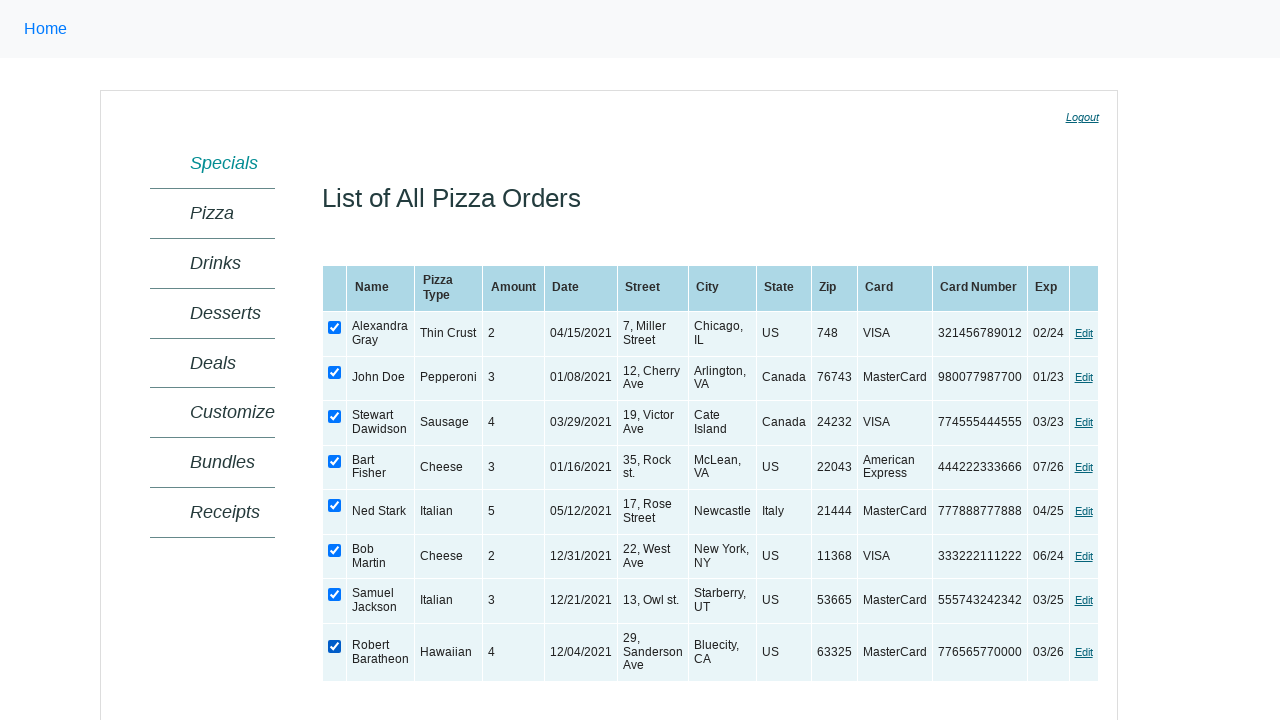

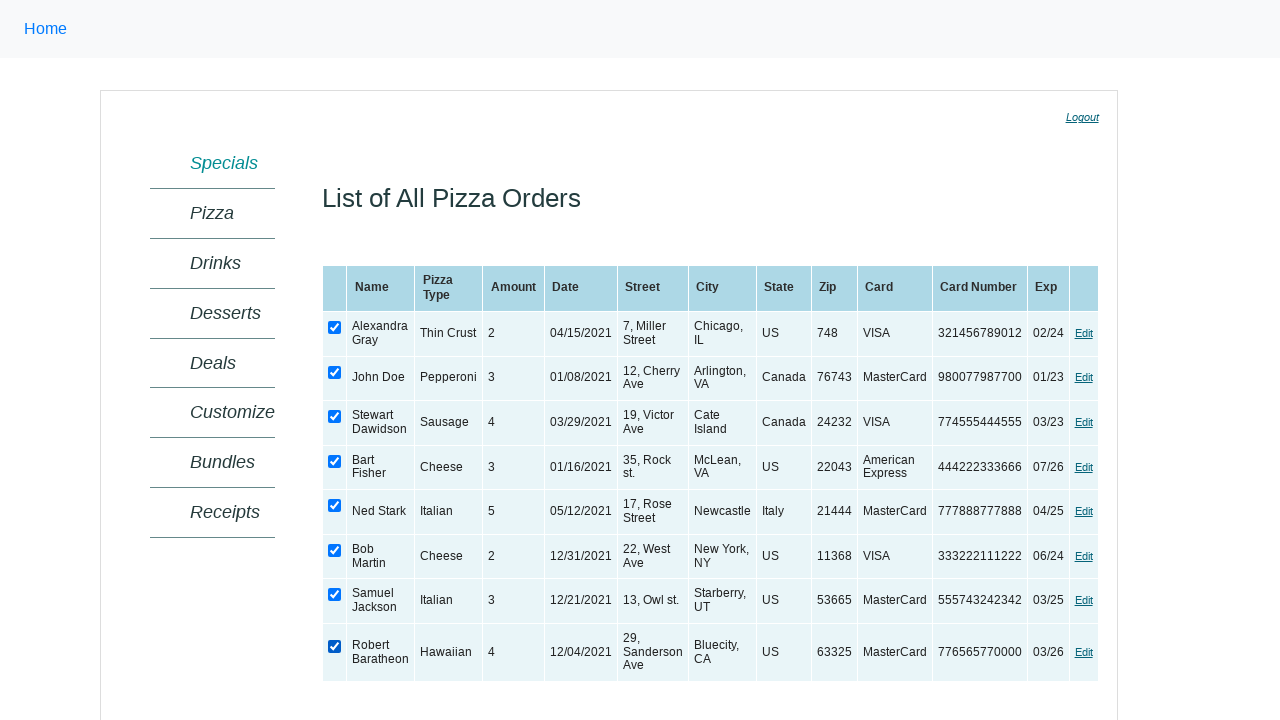